Tests handling of a JavaScript confirmation dialog by clicking a button that triggers a confirm dialog and dismissing it

Starting URL: https://testautomationpractice.blogspot.com/

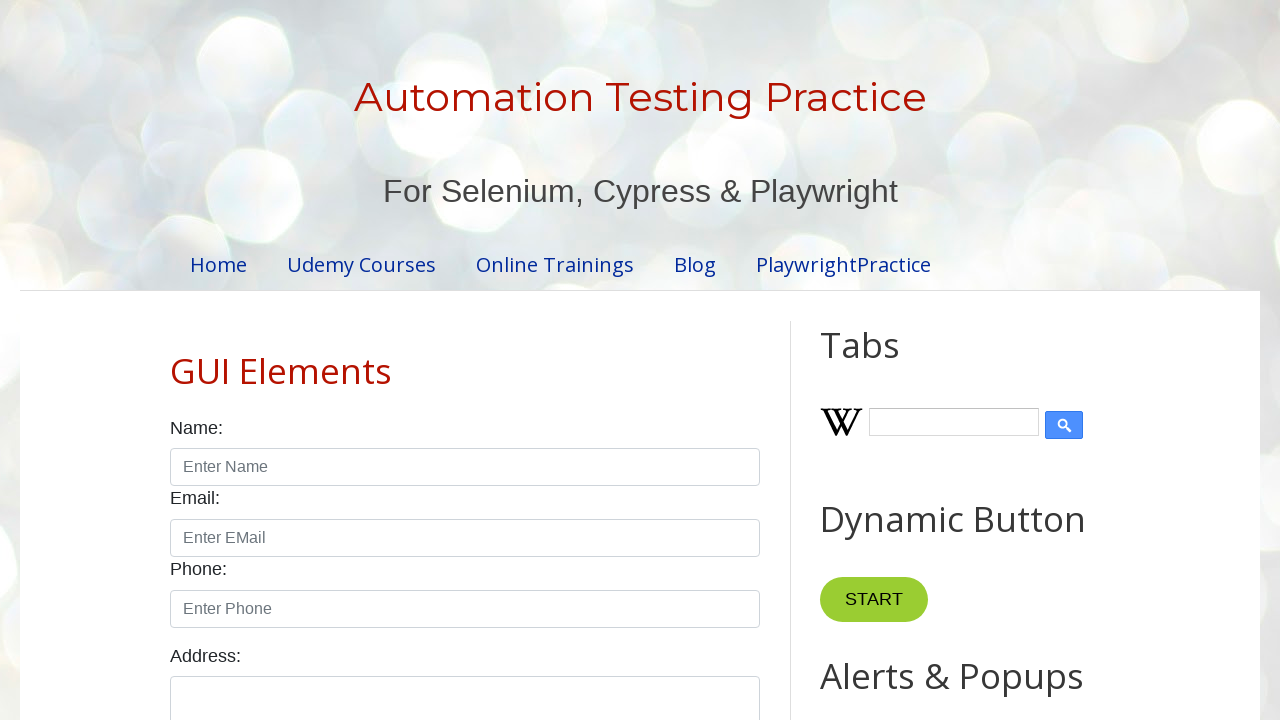

Set up dialog handler to dismiss confirmation dialogs
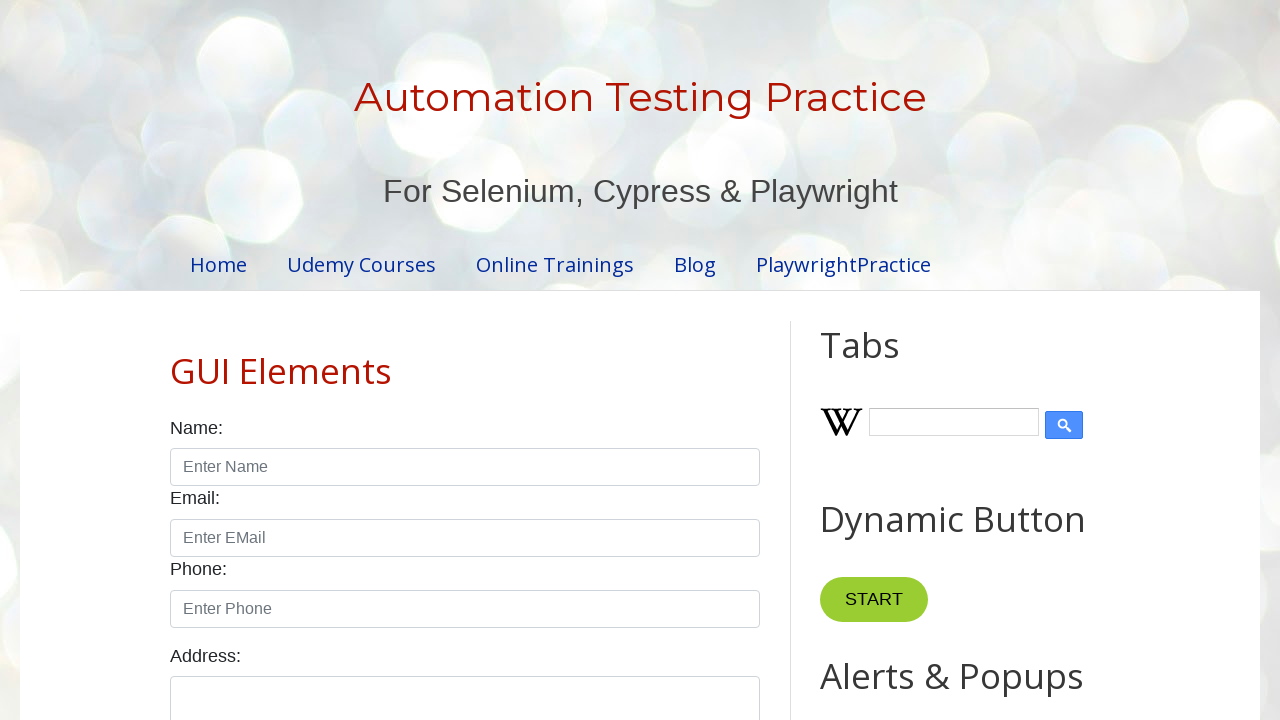

Clicked confirm button to trigger JavaScript confirmation dialog at (912, 360) on #confirmBtn
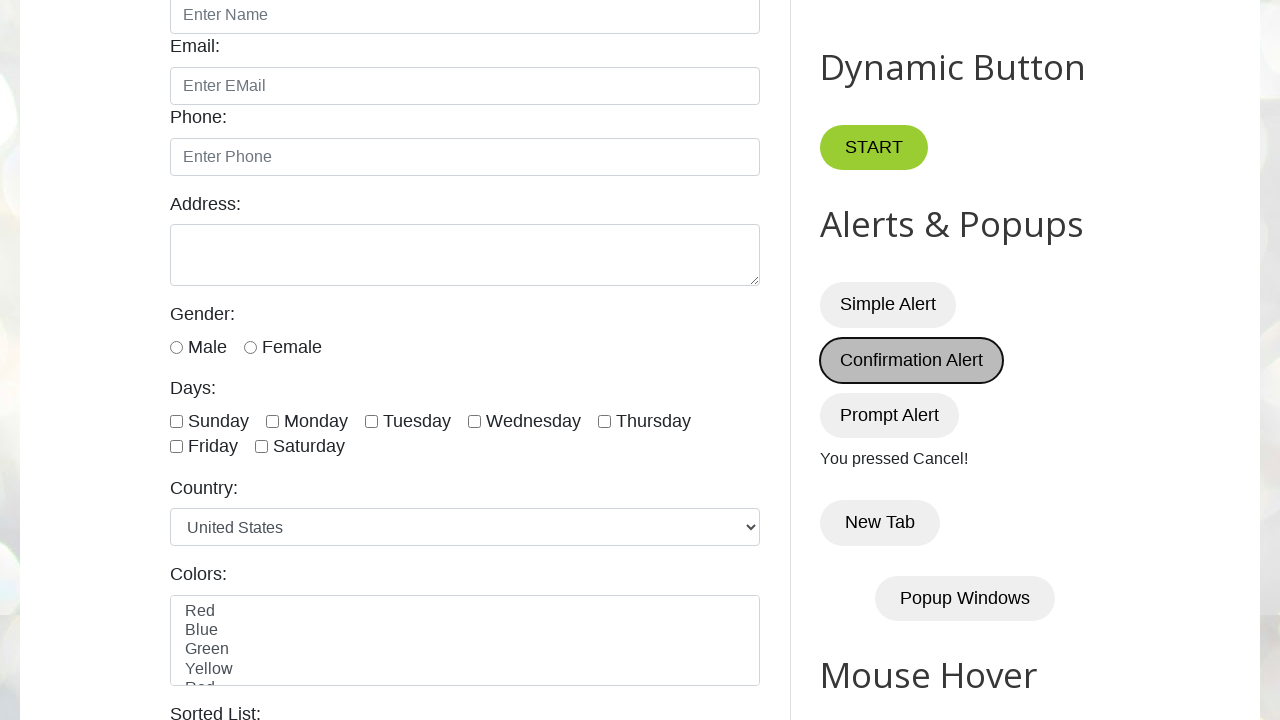

Waited for dialog to be handled
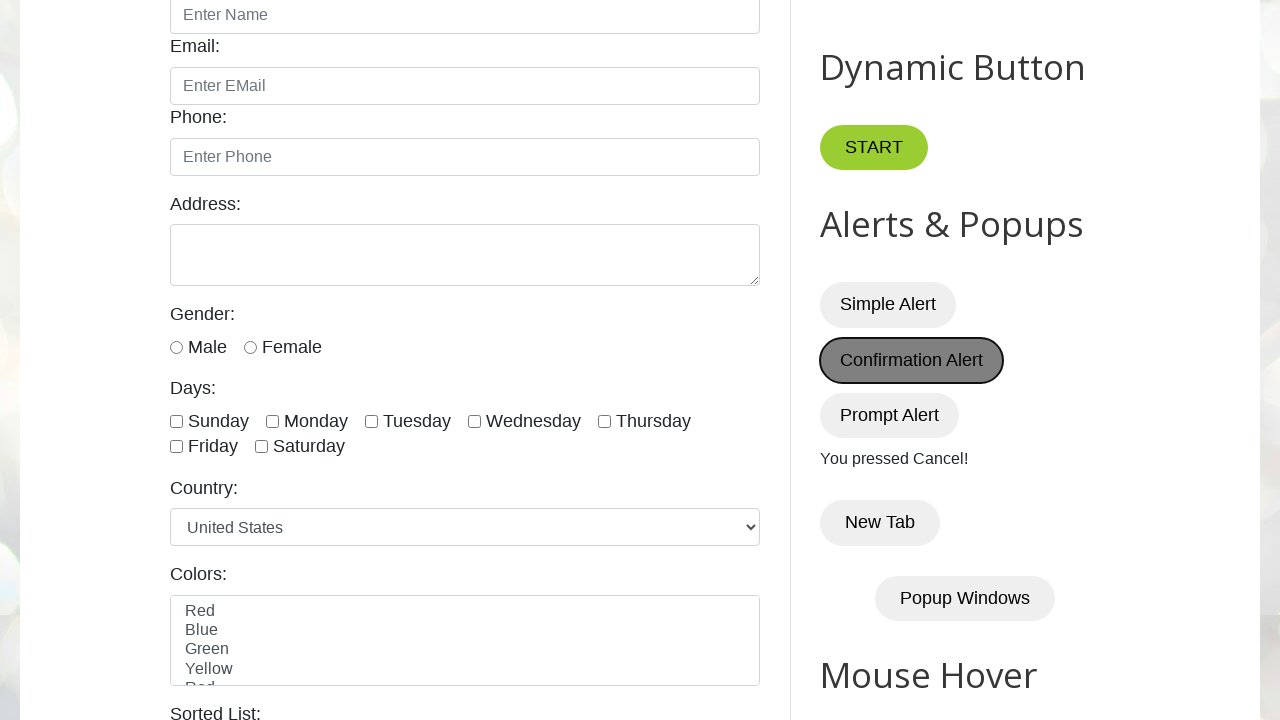

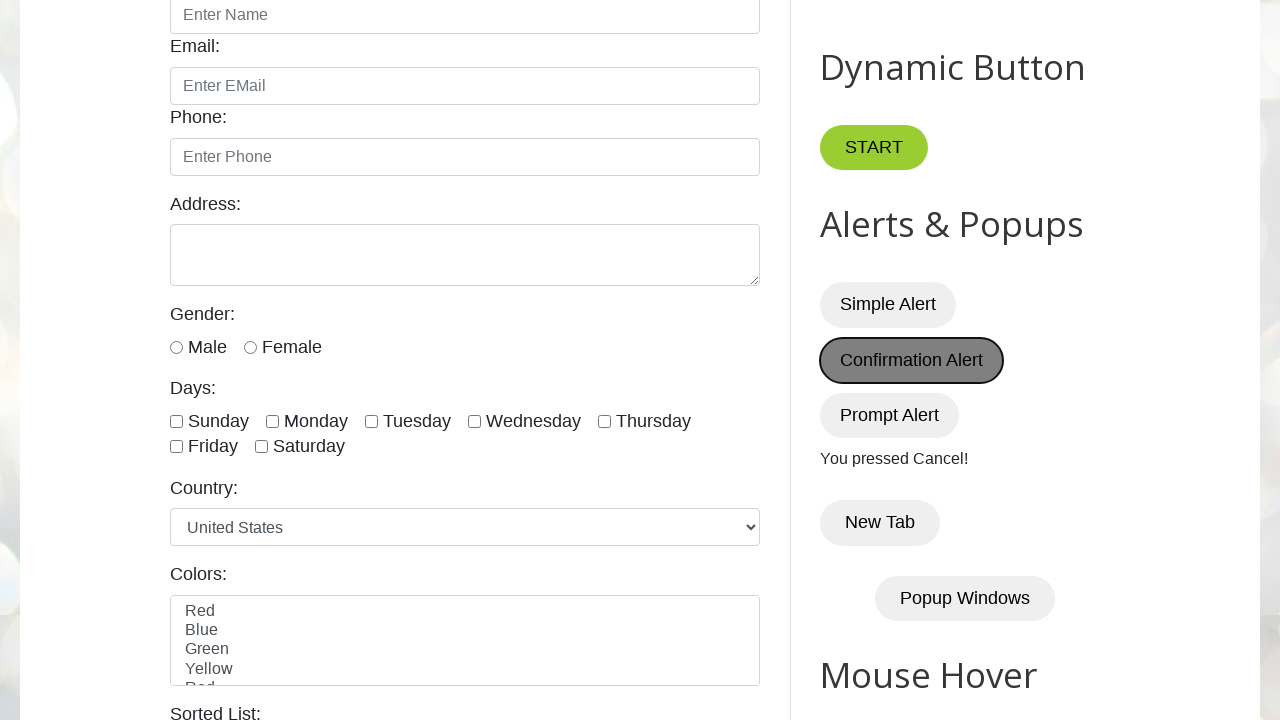